Tests JavaScript alert handling by interacting with different types of alerts - basic alert, confirmation dialog, and prompt dialog

Starting URL: https://the-internet.herokuapp.com/javascript_alerts

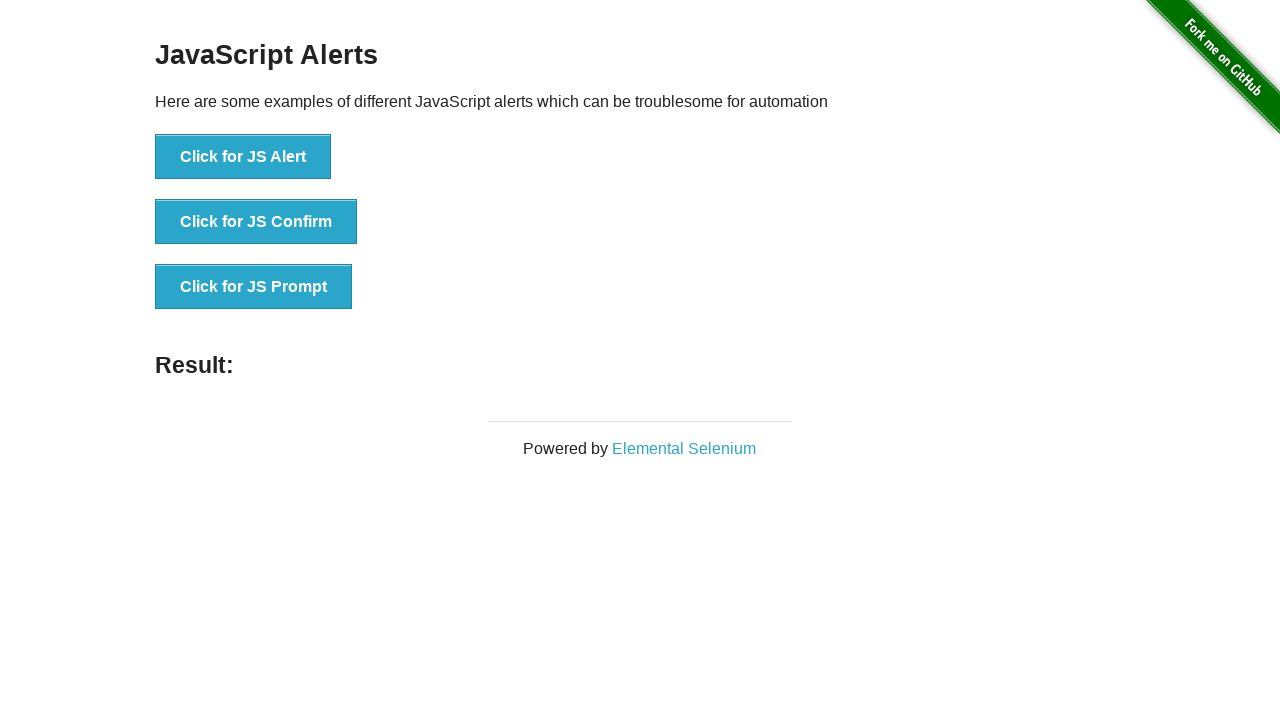

Clicked first button to trigger basic alert at (243, 157) on xpath=//*[@id="content"]/div/ul/li[1]/button
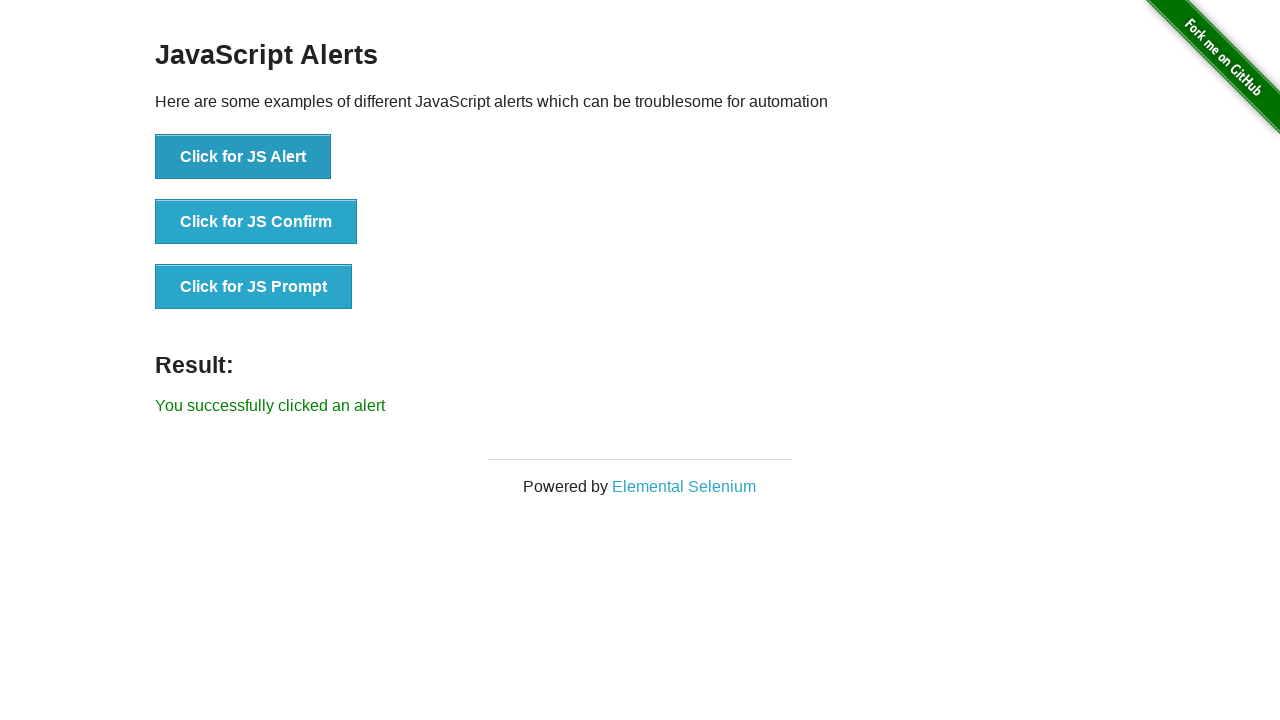

Set up dialog handler to dismiss basic alert
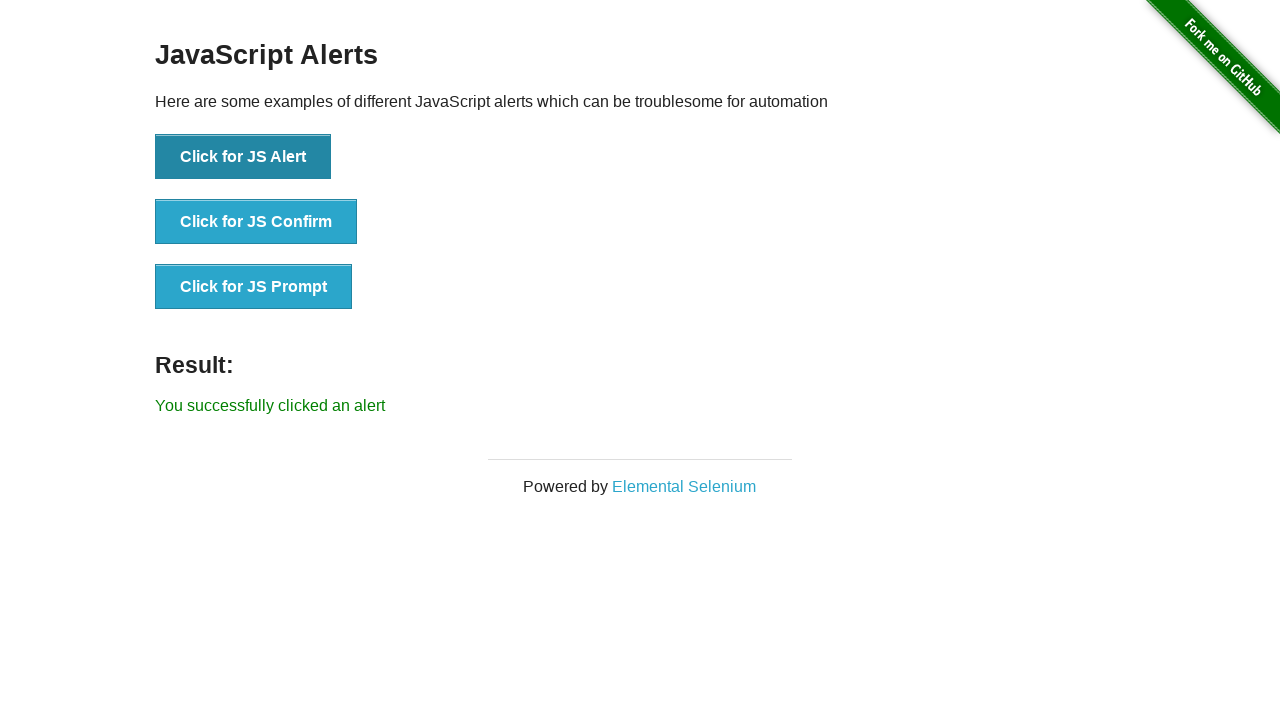

Clicked second button to trigger confirmation dialog at (256, 222) on xpath=//*[@id="content"]/div/ul/li[2]/button
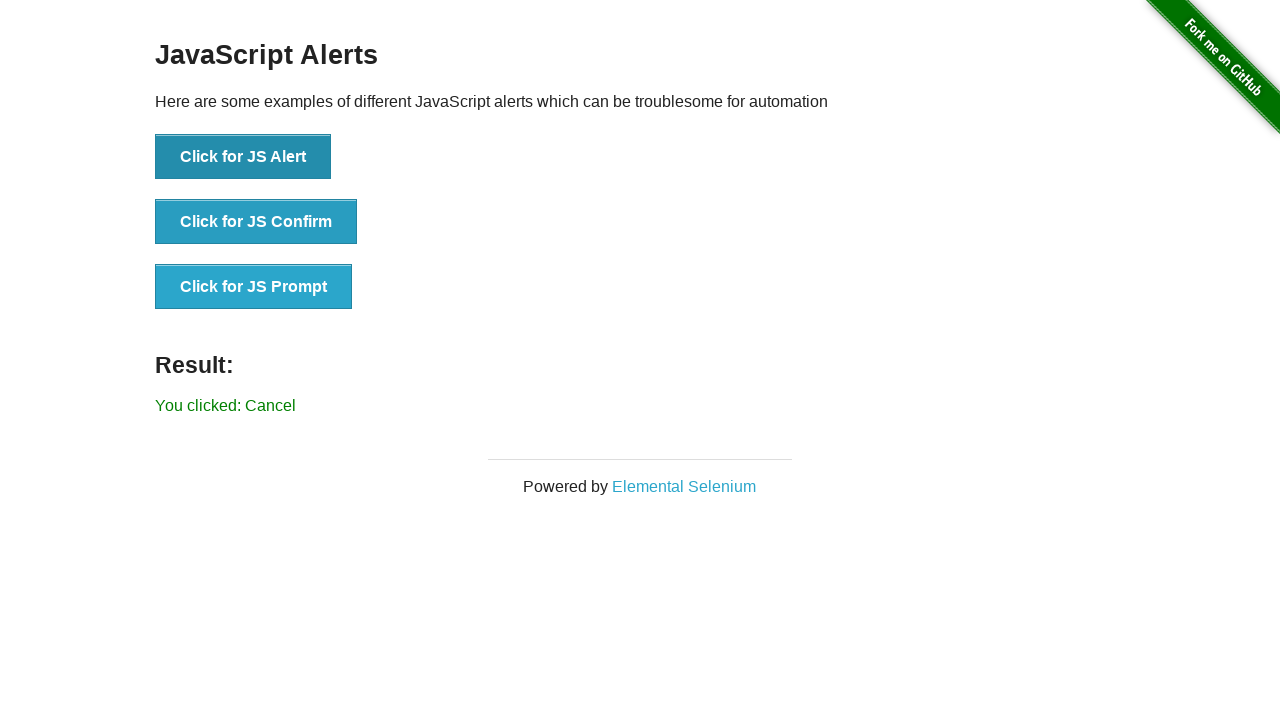

Clicked third button to trigger prompt dialog at (254, 287) on xpath=//*[@id="content"]/div/ul/li[3]/button
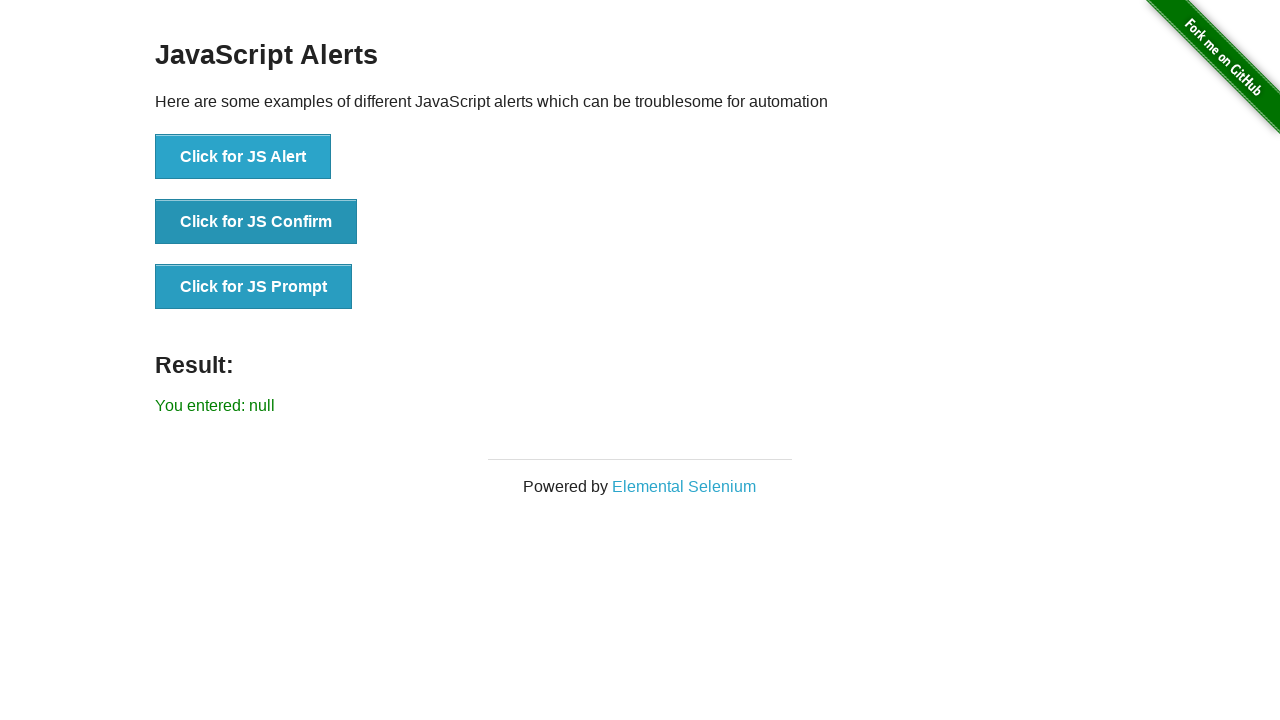

Set up dialog handler to accept prompt with text 'asdf'
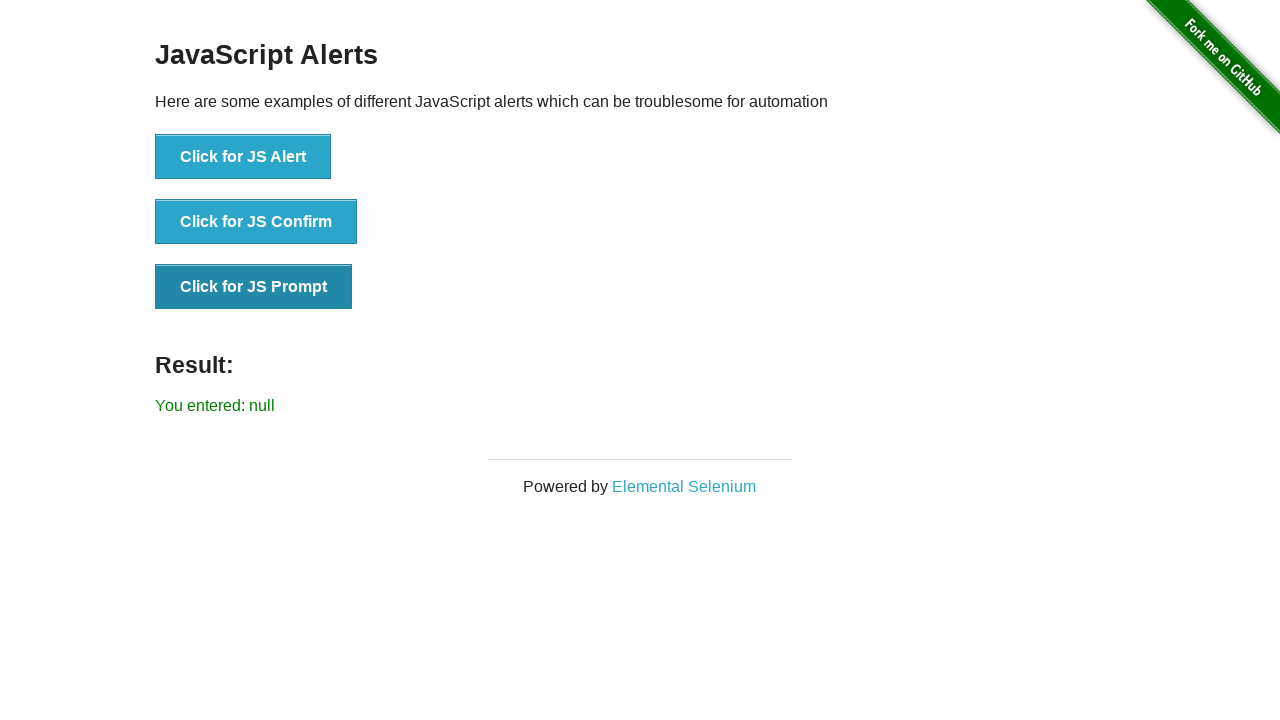

Clicked third button again to trigger another prompt dialog at (254, 287) on xpath=//*[@id="content"]/div/ul/li[3]/button
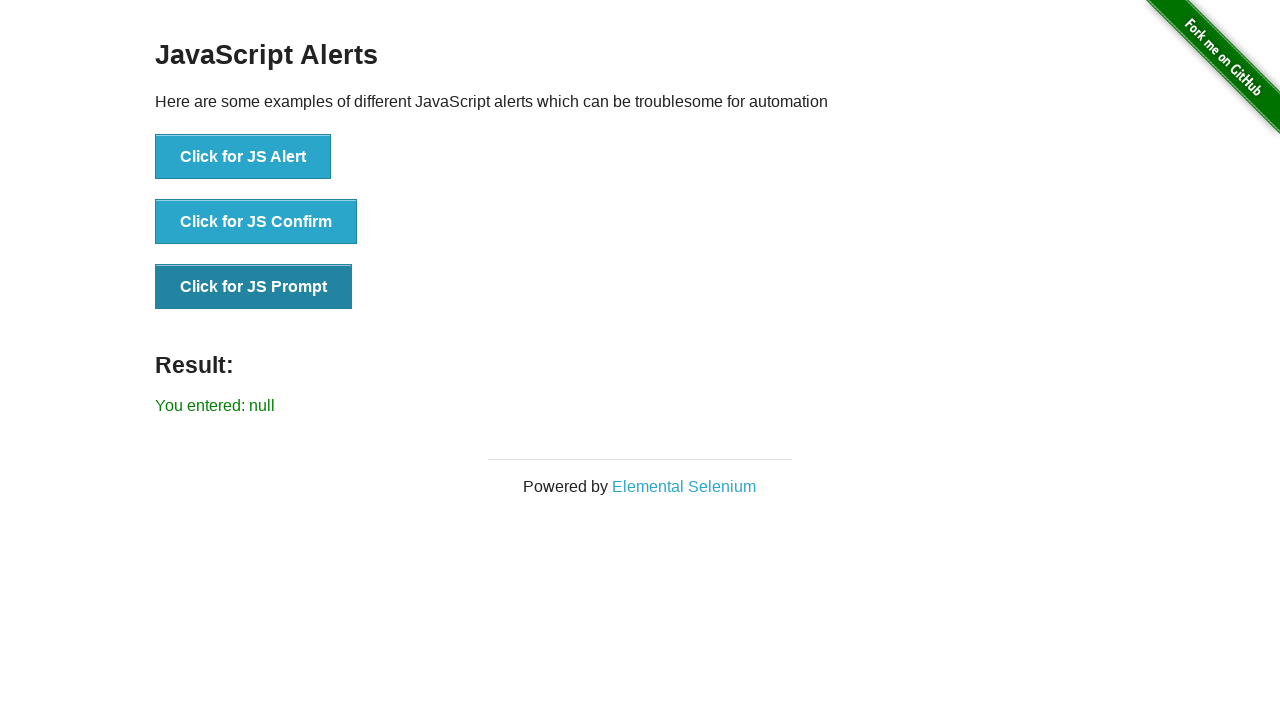

Set up dialog handler to accept prompt with text 'sdfg'
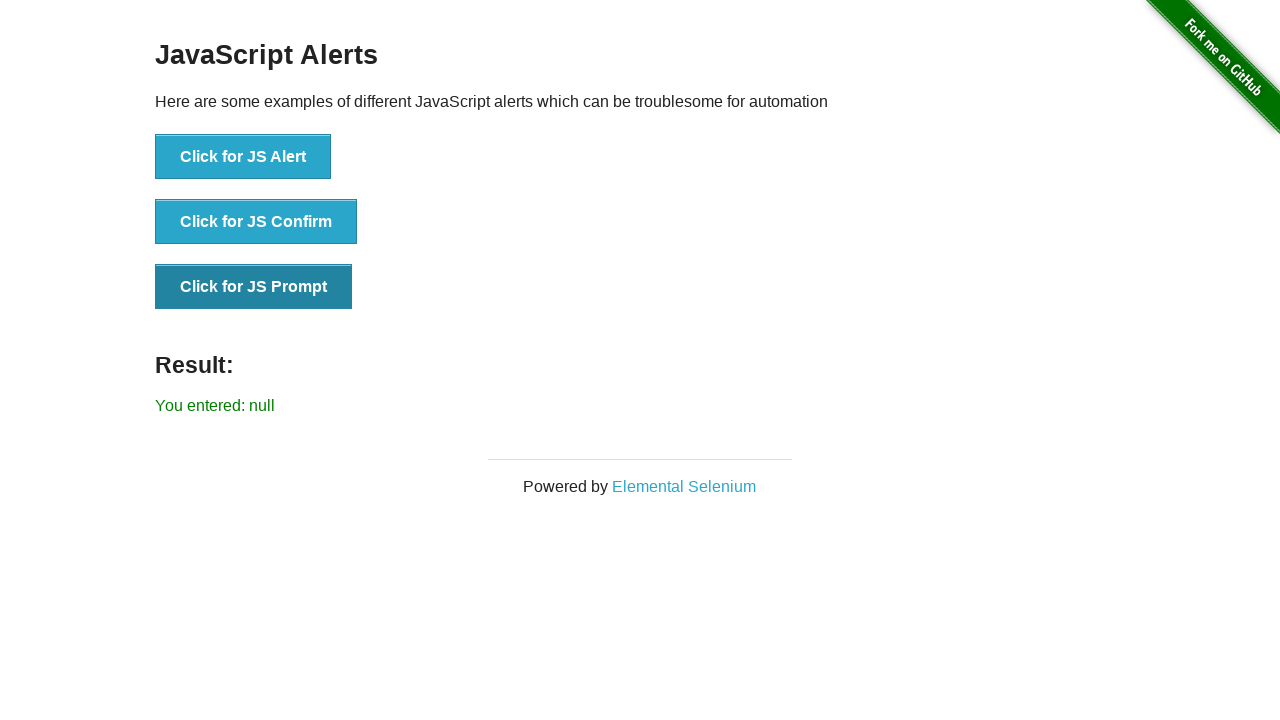

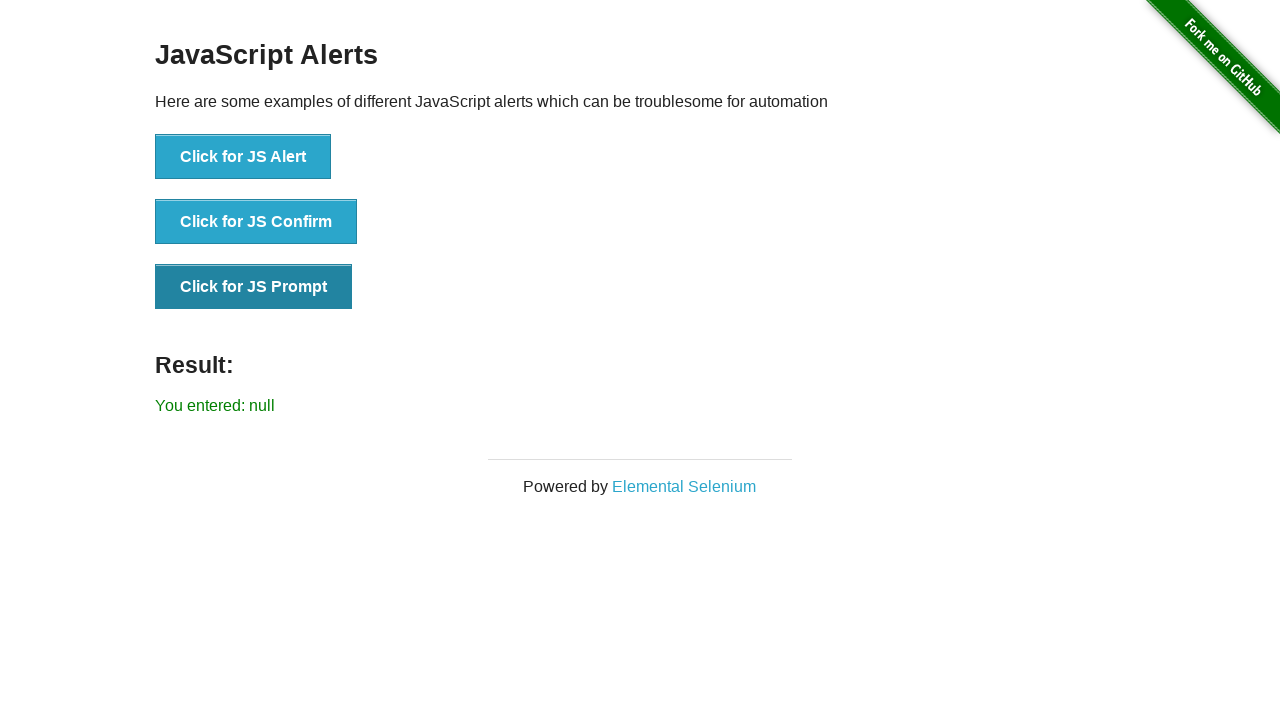